Tests selecting a specific radio button from a list of options by clicking on the radio button with value 'option2'

Starting URL: https://formy-project.herokuapp.com/radiobutton

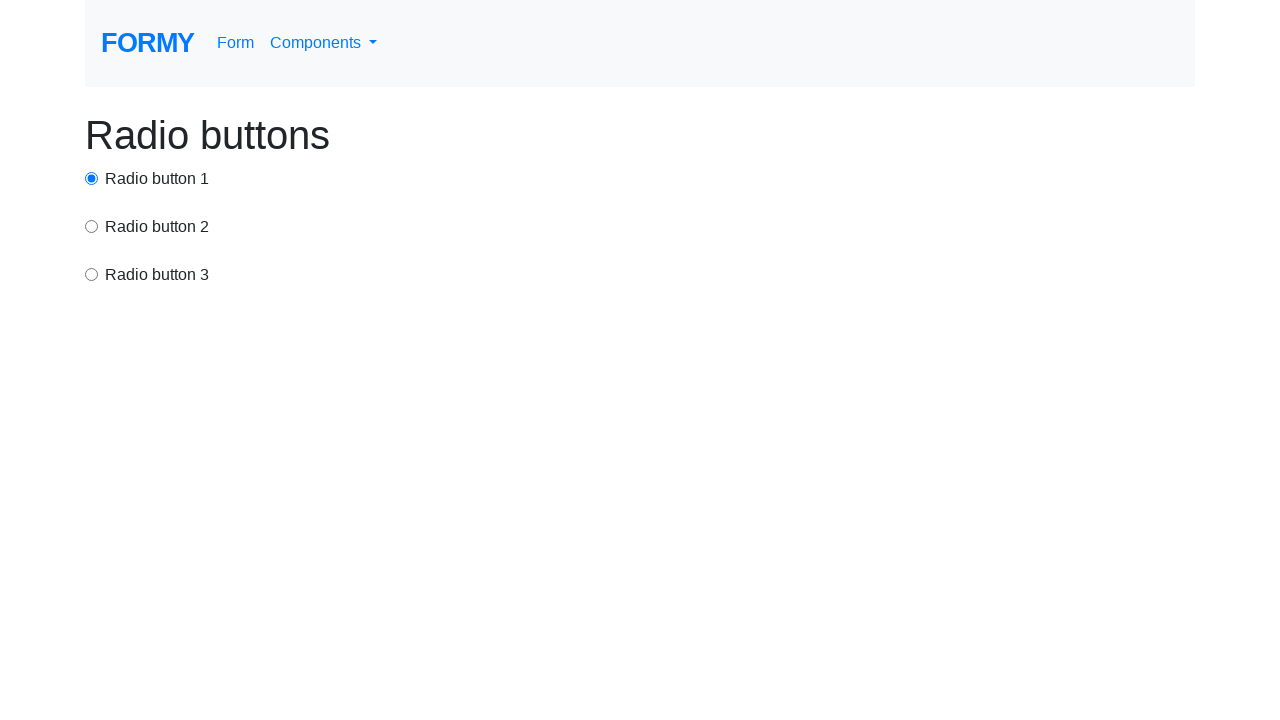

Navigated to radio button test page
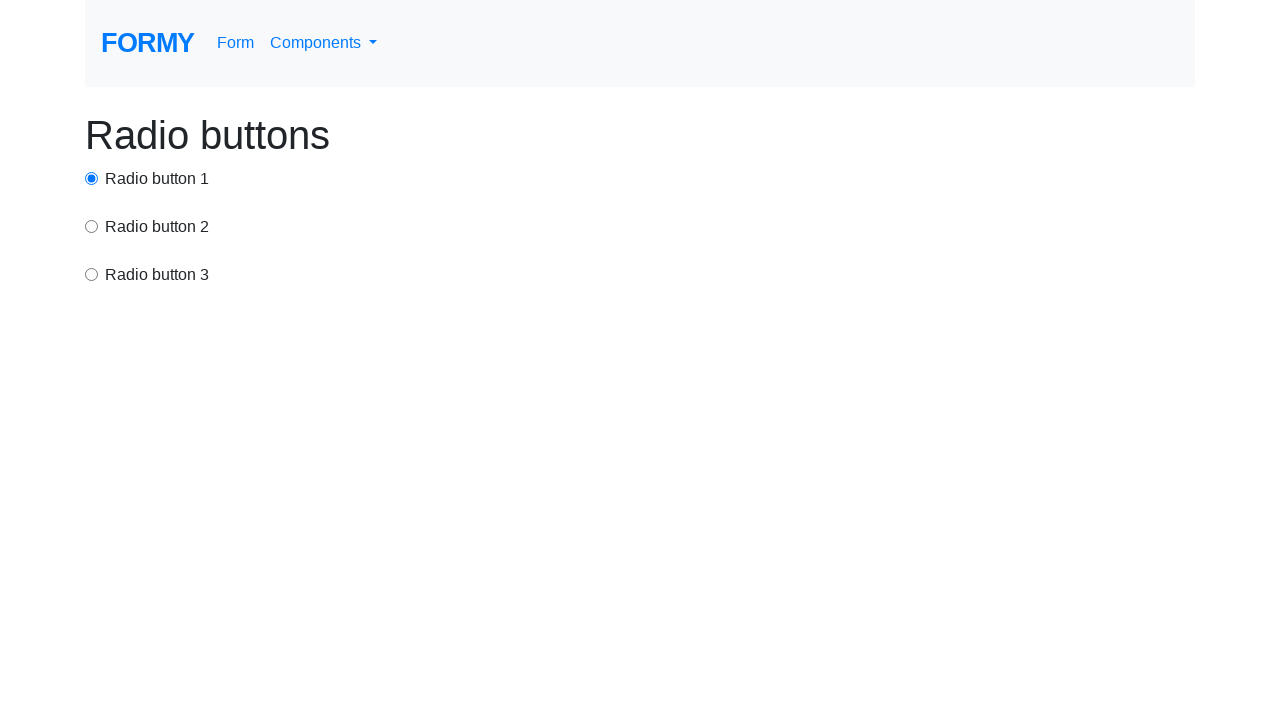

Clicked on radio button with value 'option2' at (92, 226) on input[value='option2']
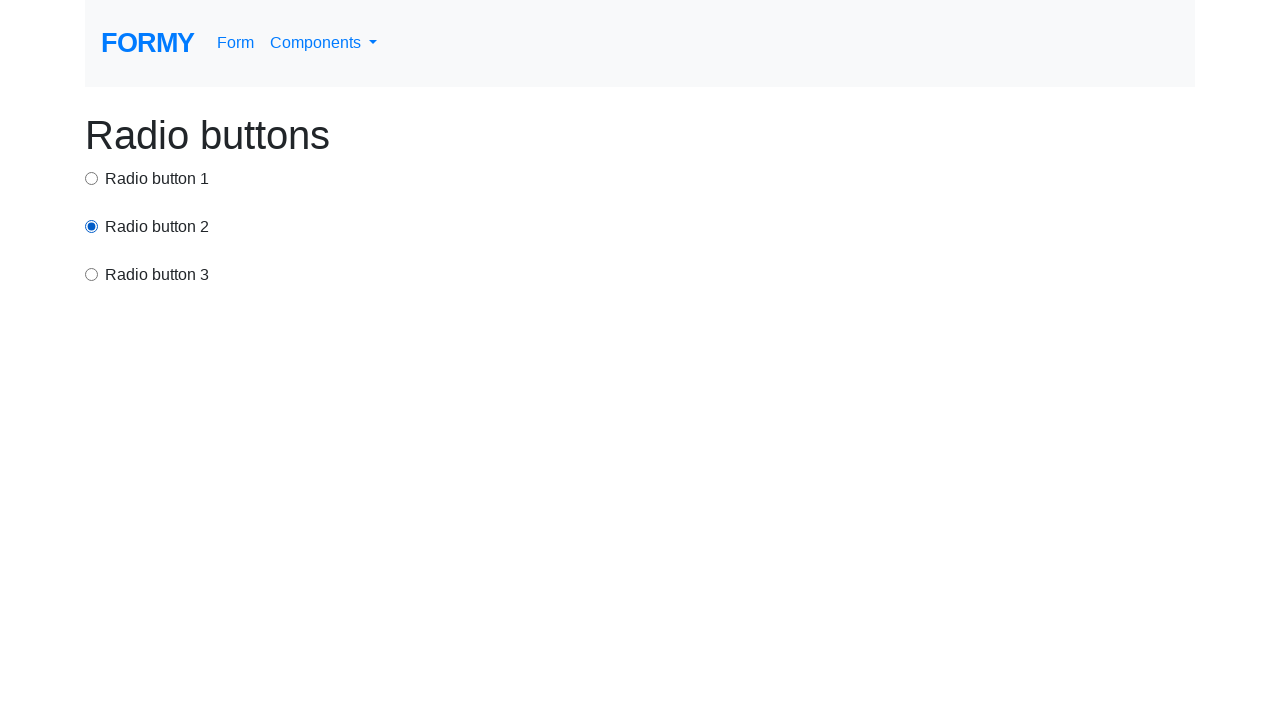

Waited 500ms to observe the selection
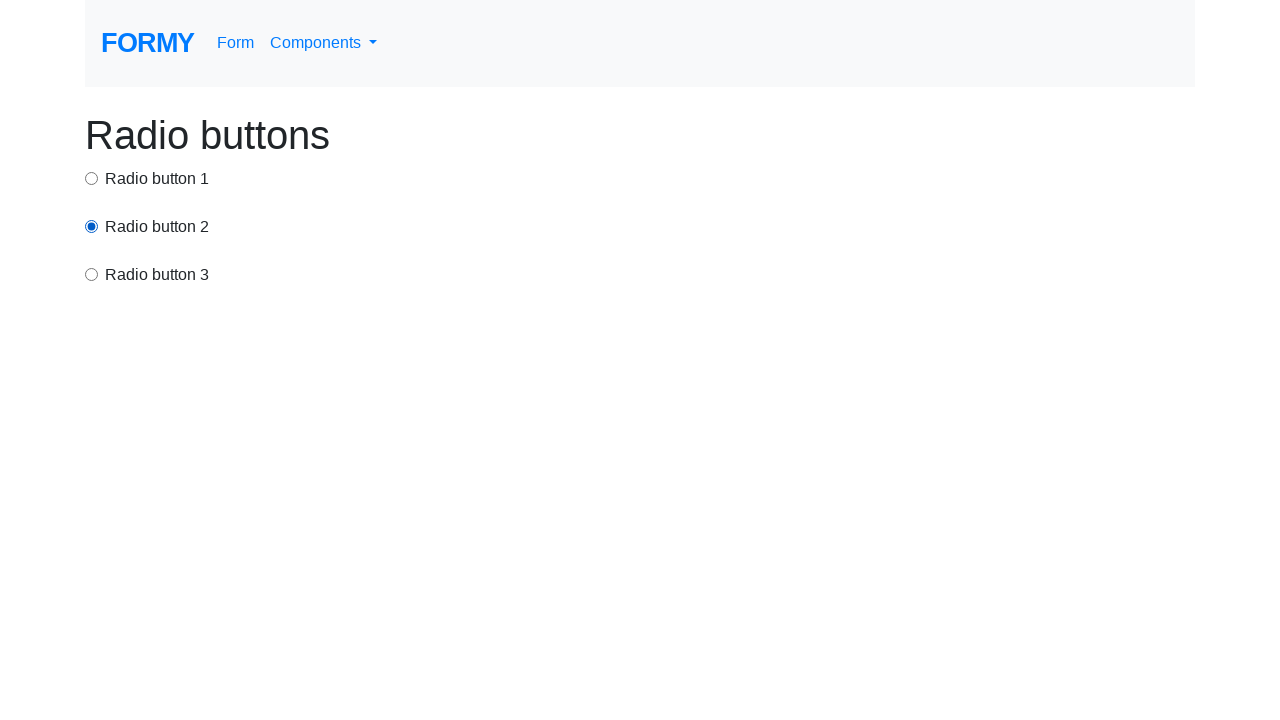

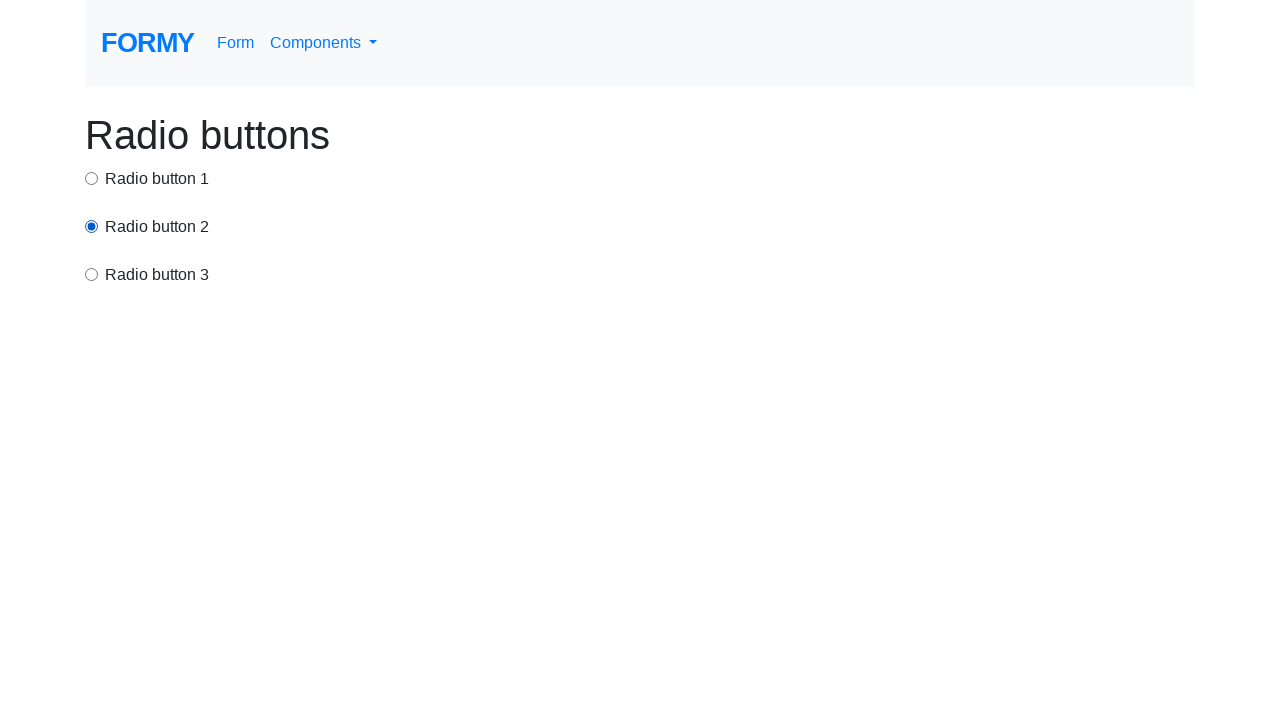